Navigates to the Syntax Projects homepage and clicks the "Start Practicing" button to begin the basic example section.

Starting URL: http://syntaxprojects.com/index.php

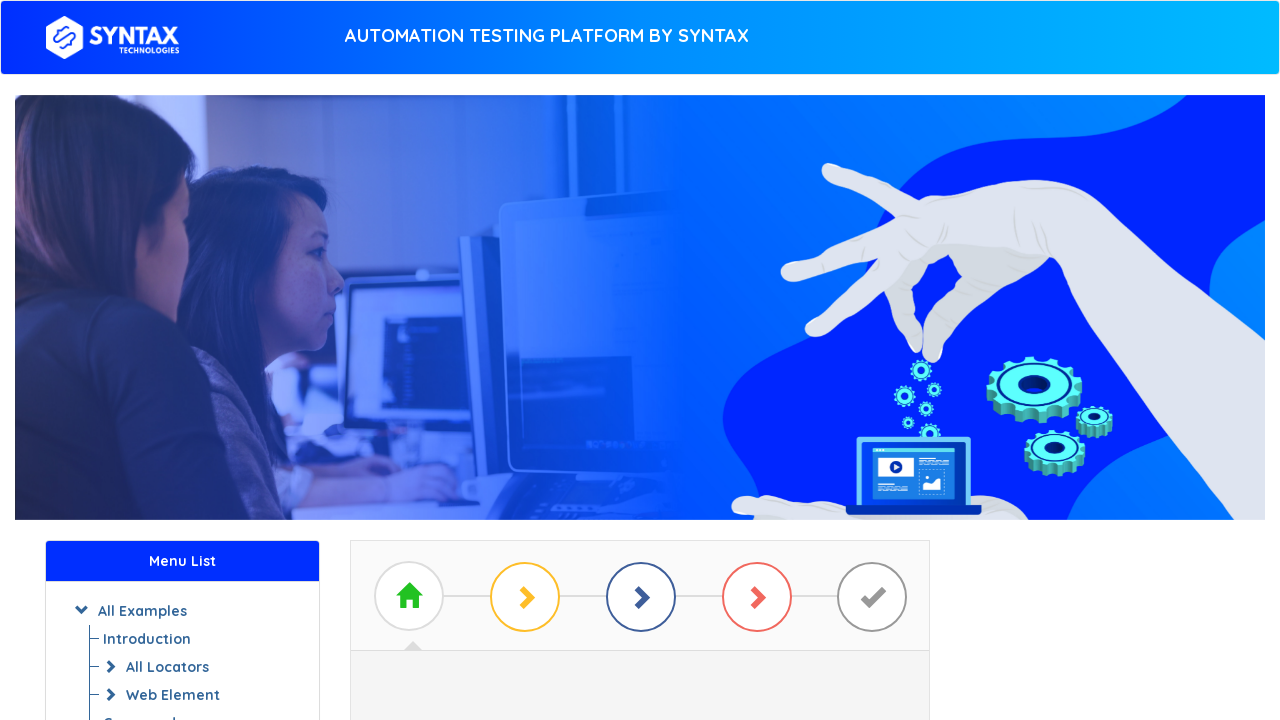

Clicked the 'Start Practicing' button to begin the basic example section at (640, 372) on #btn_basic_example
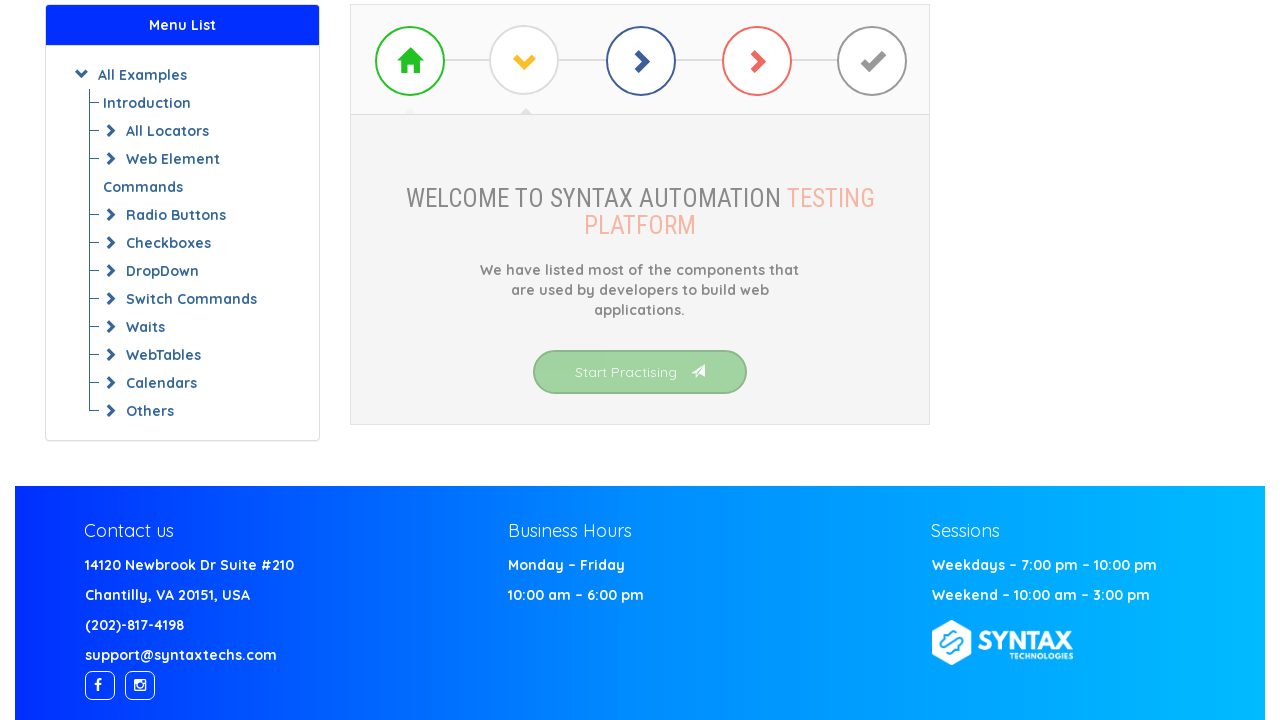

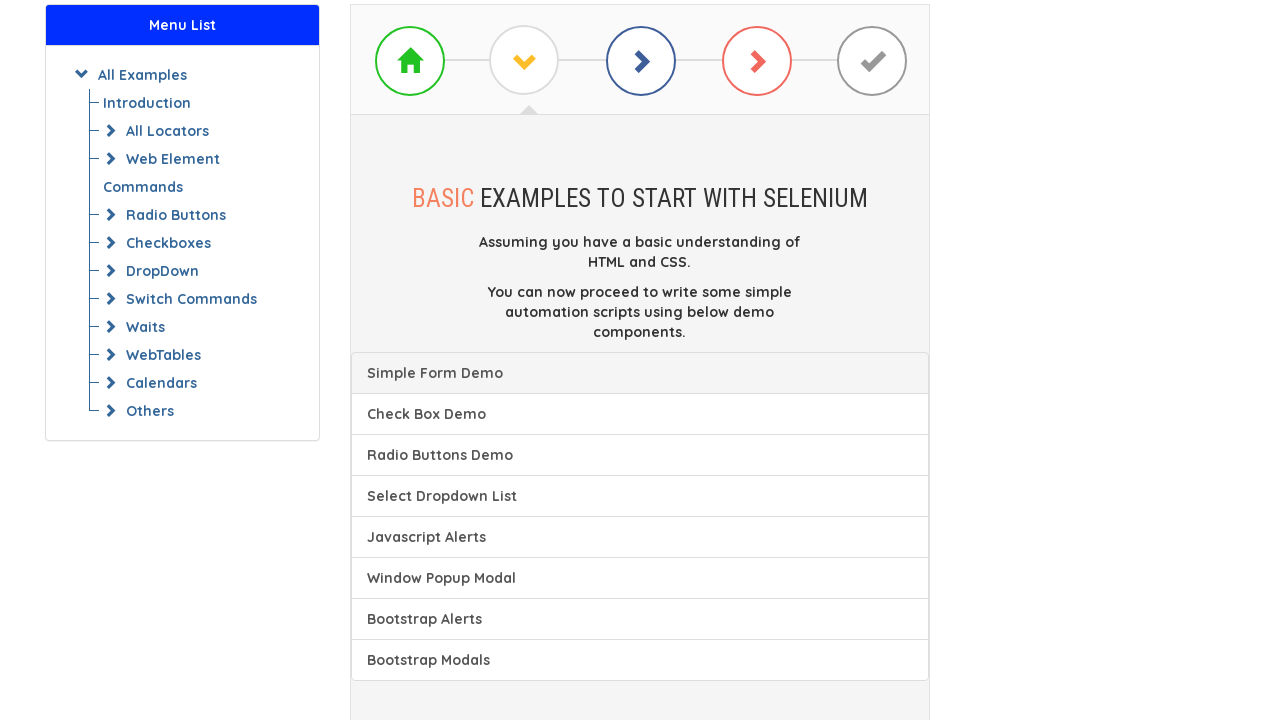